Tests different button click types including double click, right click, and regular click

Starting URL: https://demoqa.com/

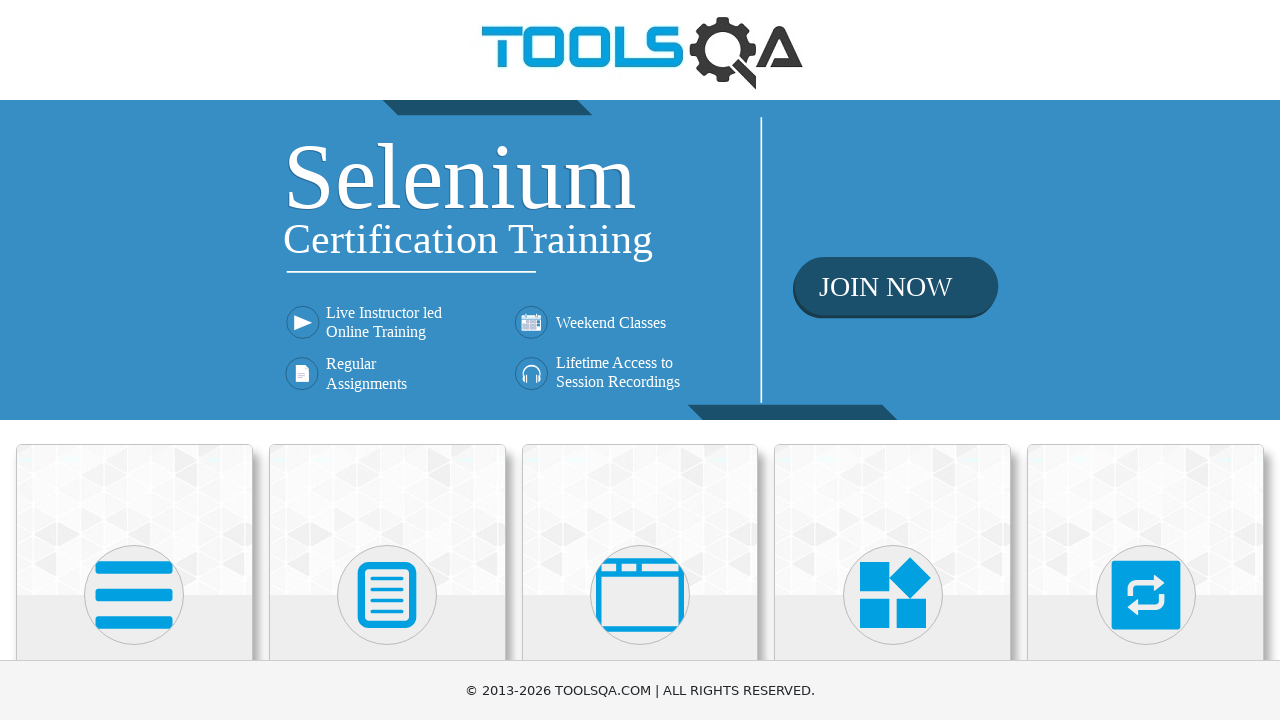

Clicked on Elements card at (134, 595) on xpath=//div[@class='category-cards']//div[1]//div[1]//div[2]//*[name()='svg']
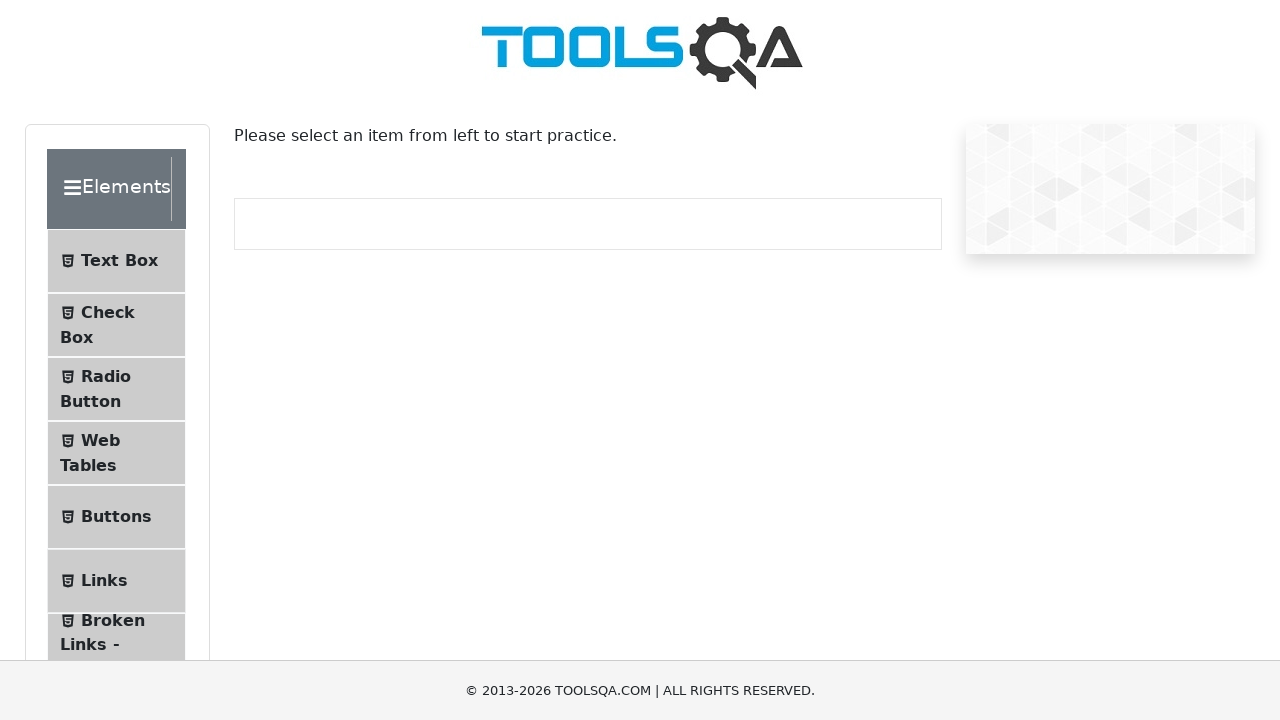

Clicked on Buttons option at (116, 517) on xpath=//span[normalize-space()='Buttons']
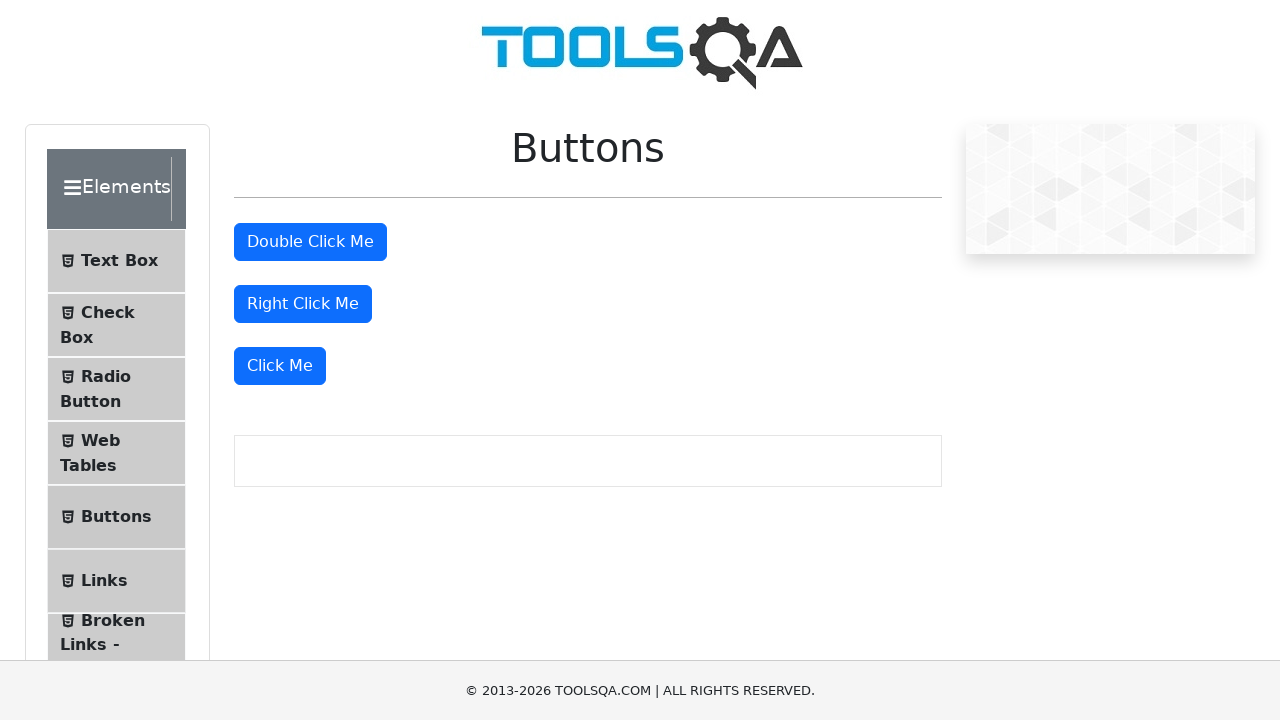

Double clicked the double click button at (310, 242) on #doubleClickBtn
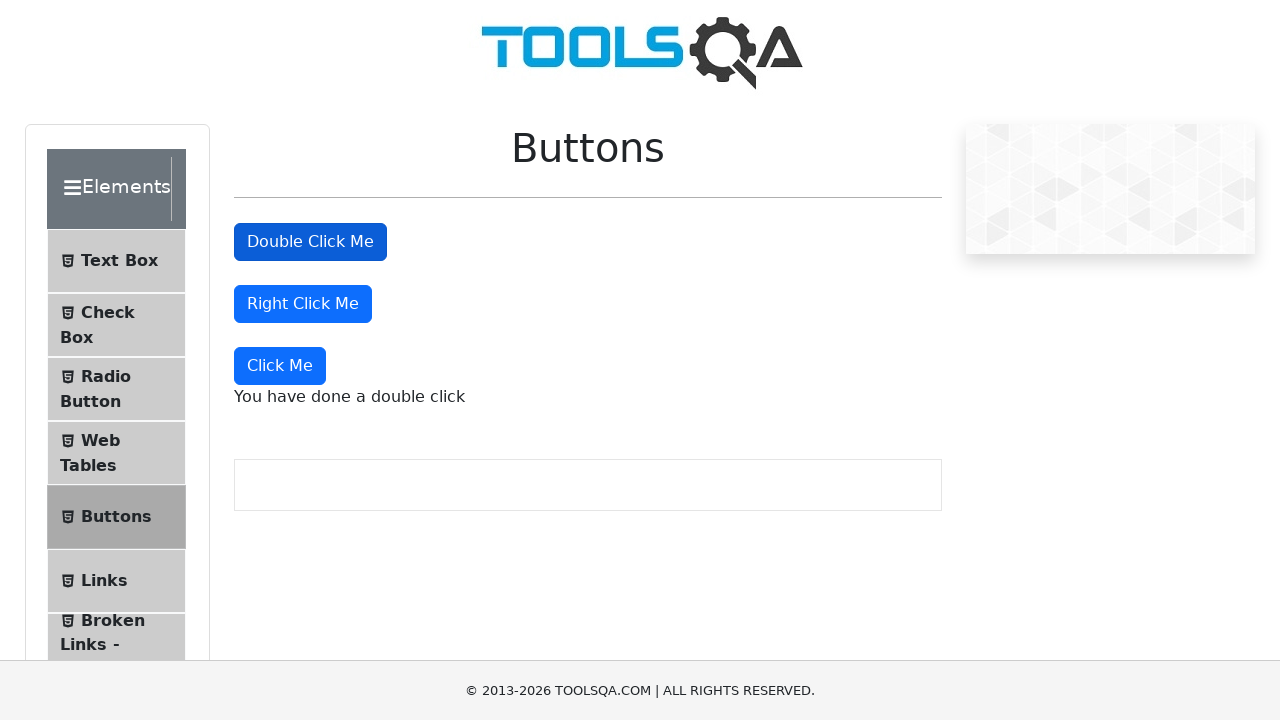

Right clicked the right click button at (303, 304) on #rightClickBtn
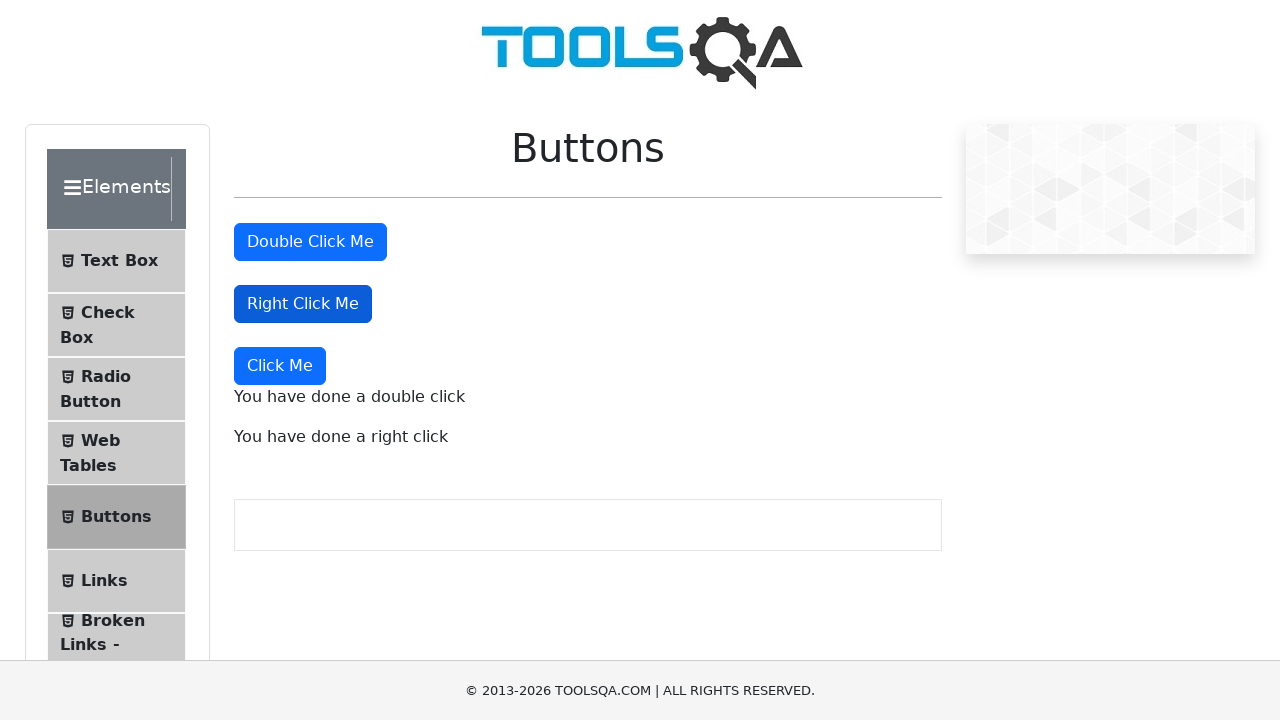

Performed regular click on Click Me button at (280, 366) on xpath=//button[text()='Click Me']
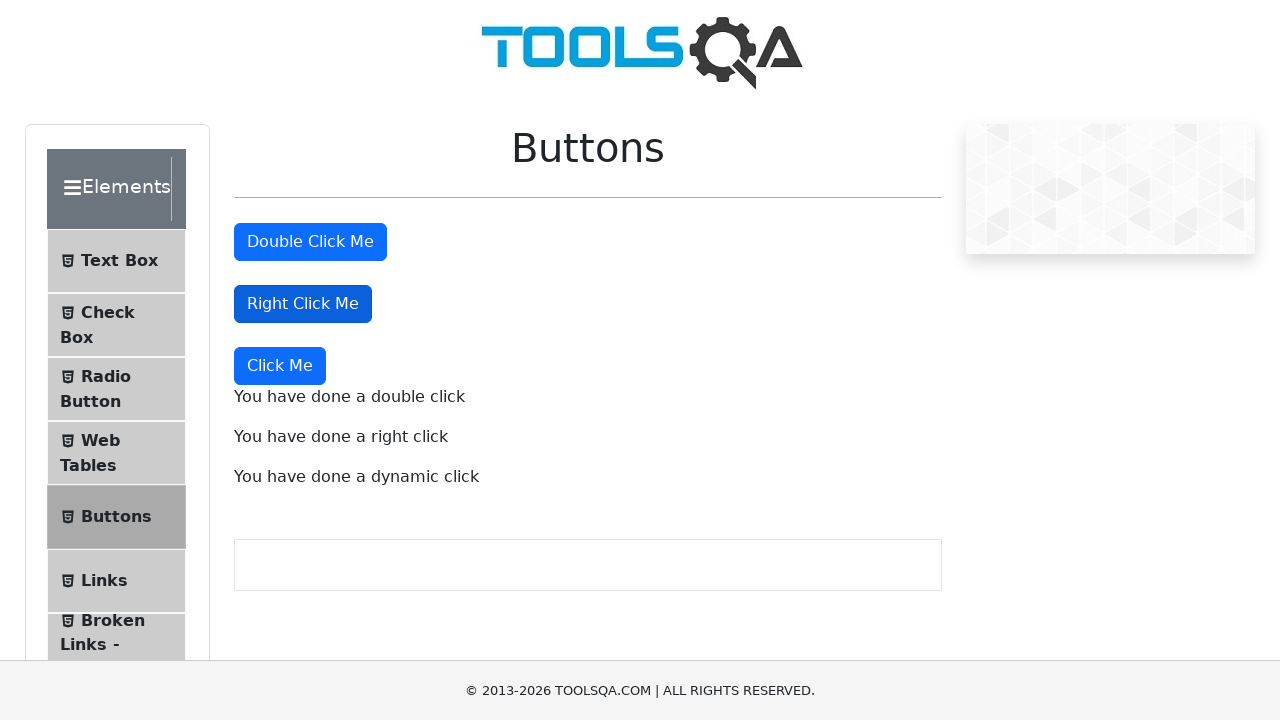

Waited for dynamic click message to appear
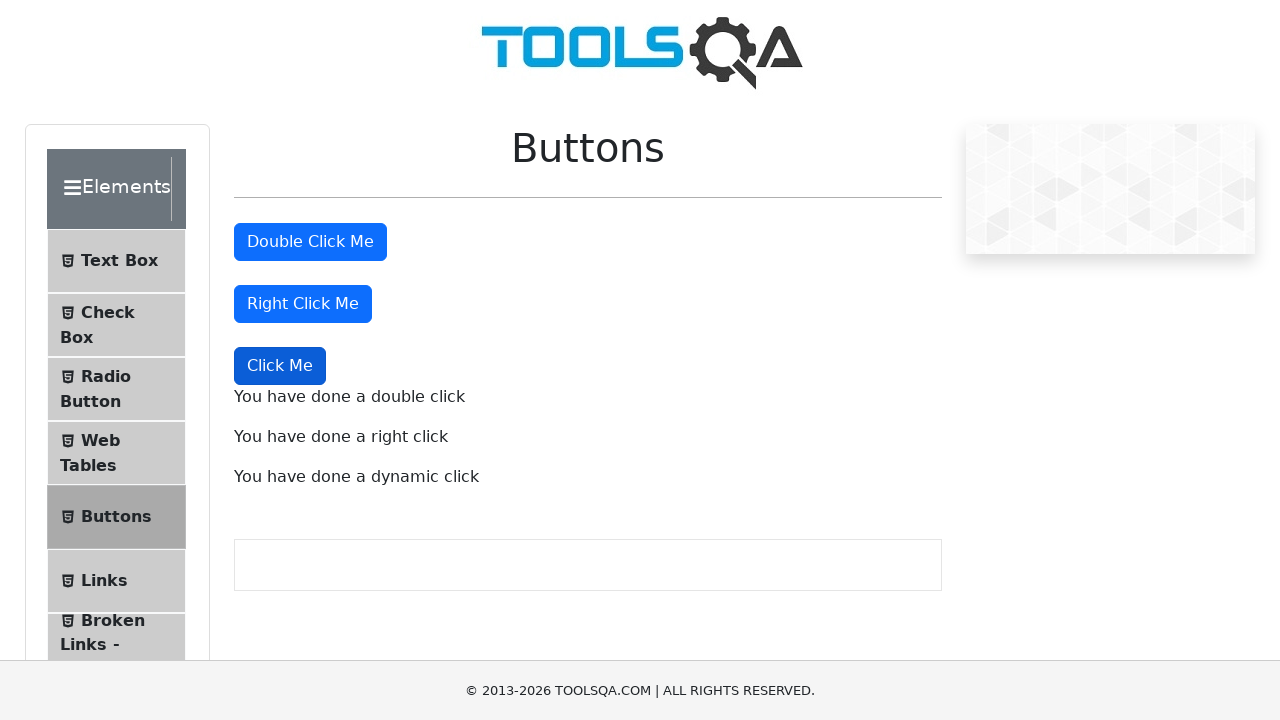

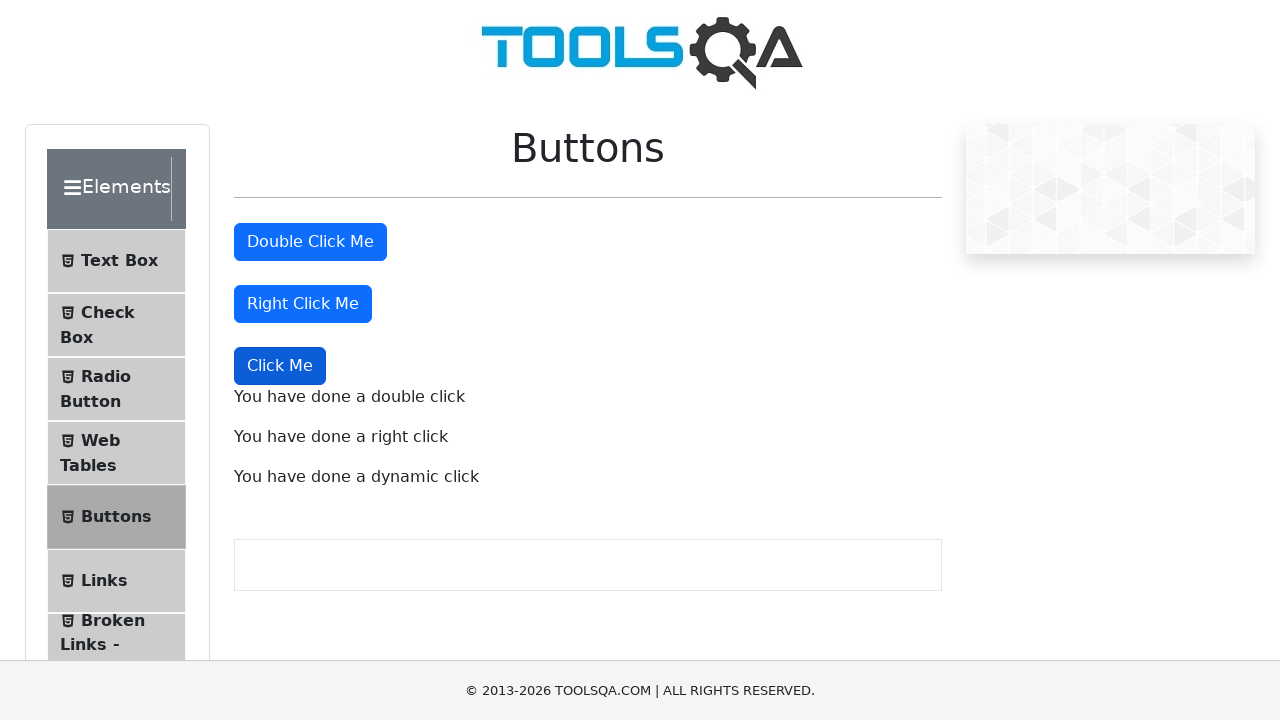